Tests window/tab handling by opening a new window, switching to it to fill a form field, then switching back to the parent window and opening a new tab.

Starting URL: https://www.hyrtutorials.com/p/window-handles-practice.html

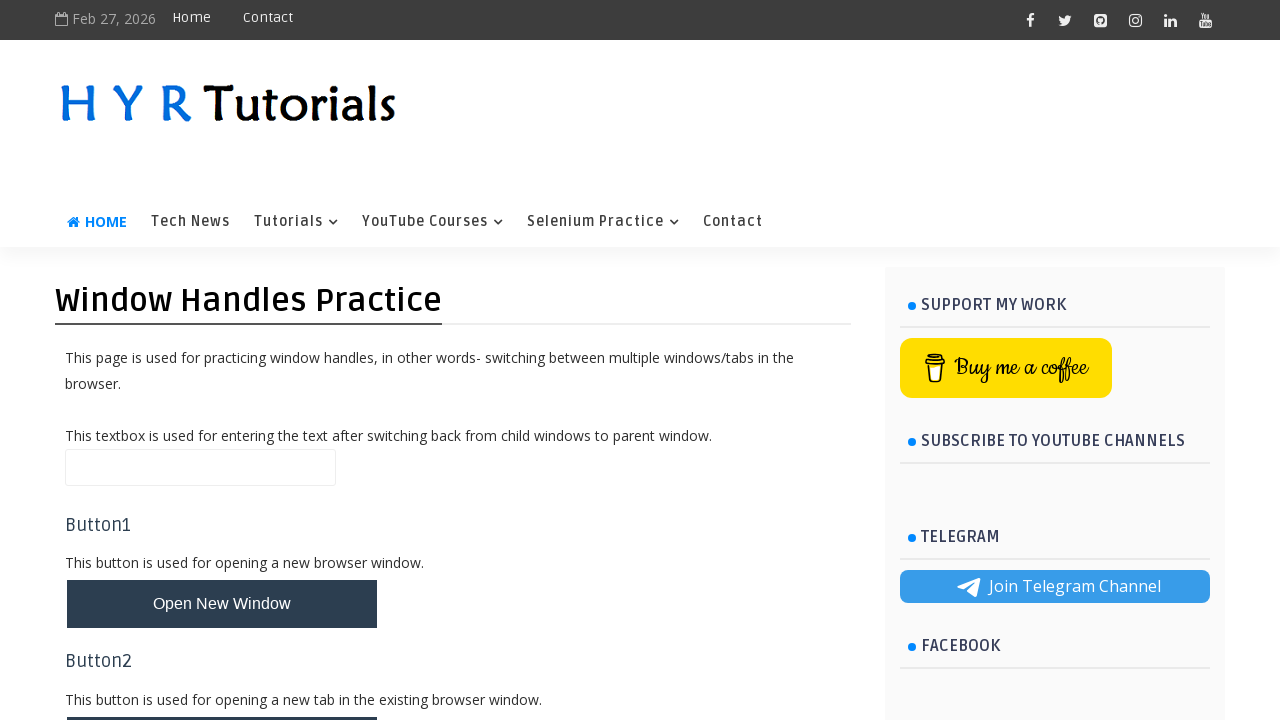

Page loaded (domcontentloaded)
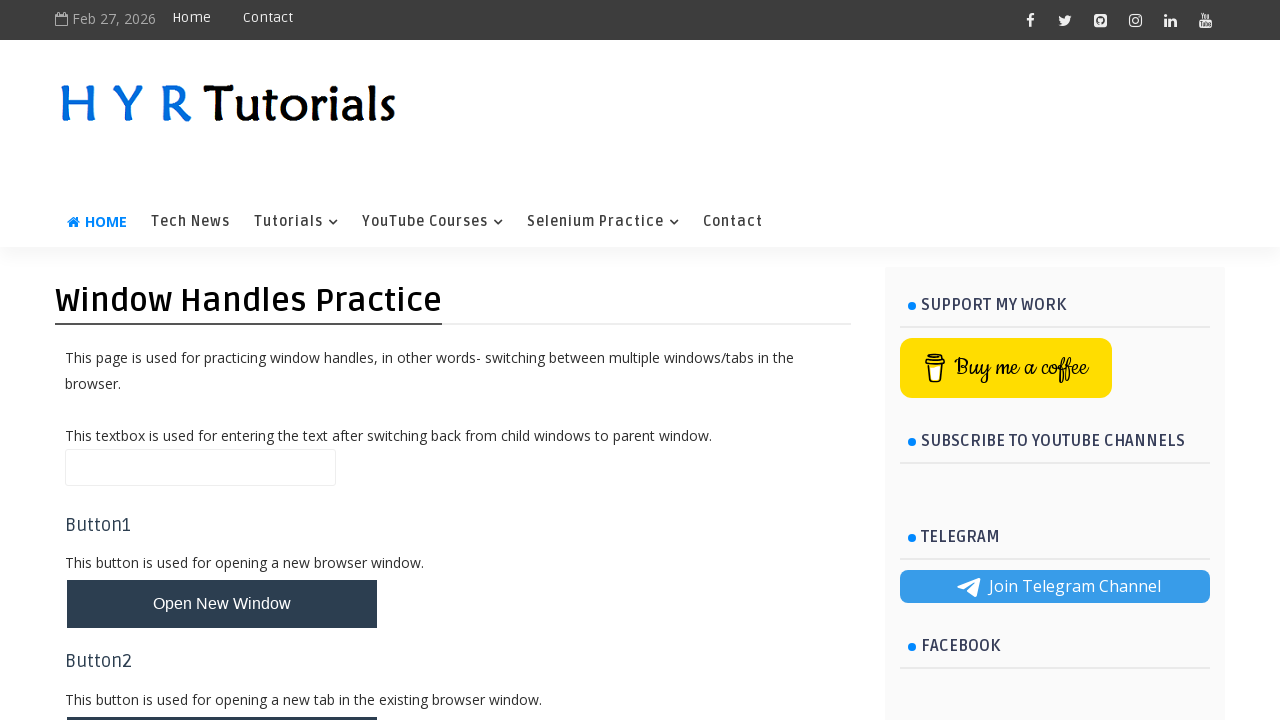

Executed JavaScript alert with message 'My name is Khan'
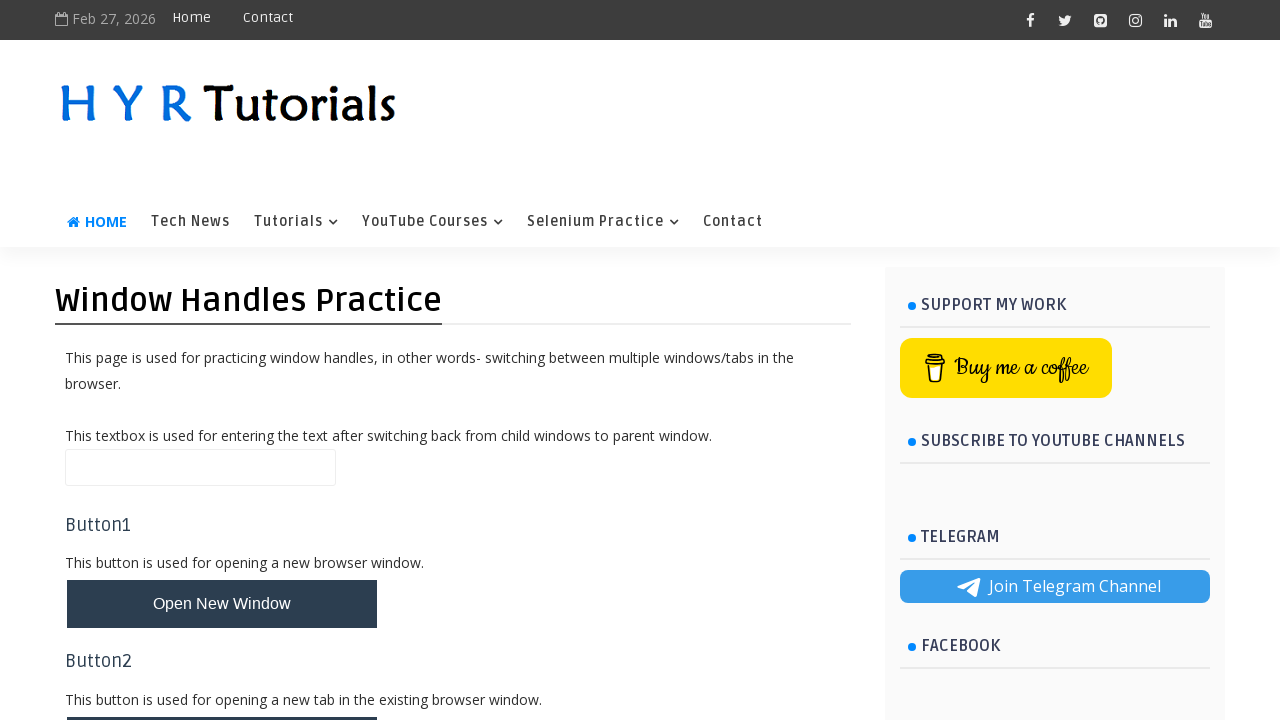

Alert handler registered to accept dialogs
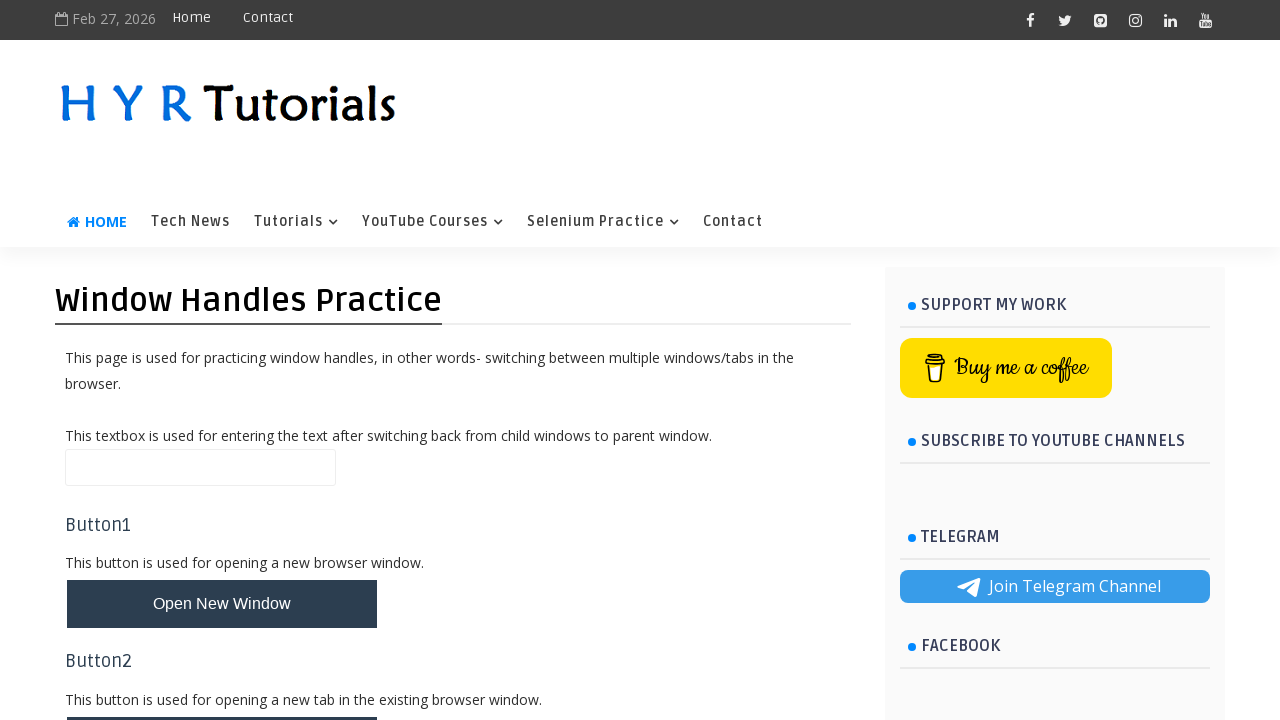

Clicked button to open new window at (222, 604) on #newWindowBtn
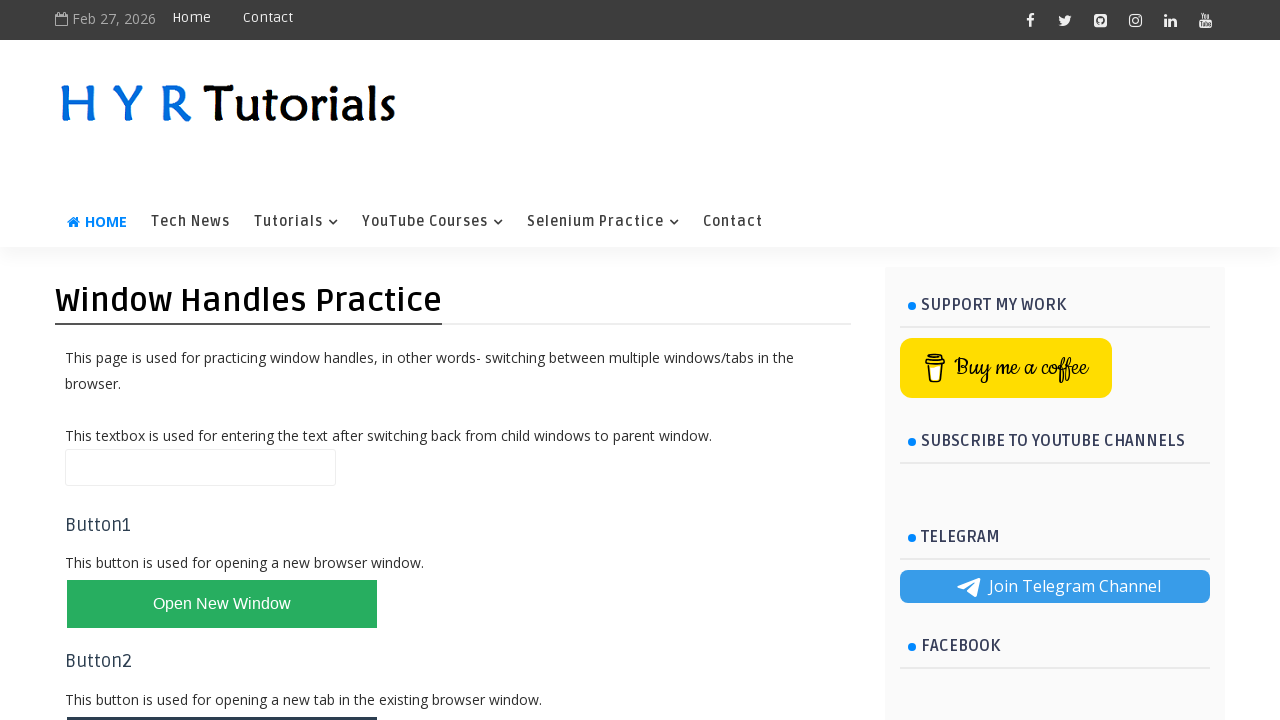

New window opened and loaded (domcontentloaded)
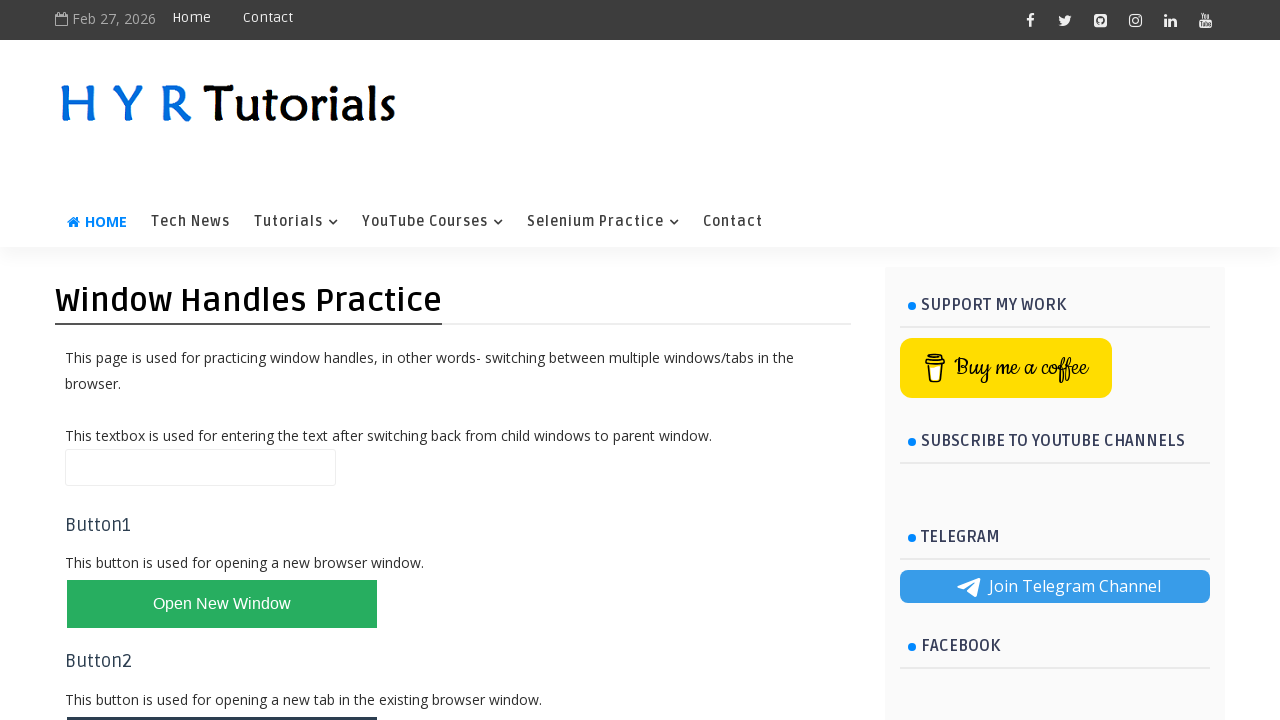

Filled firstName field in new window with 'nazmul' on #firstName
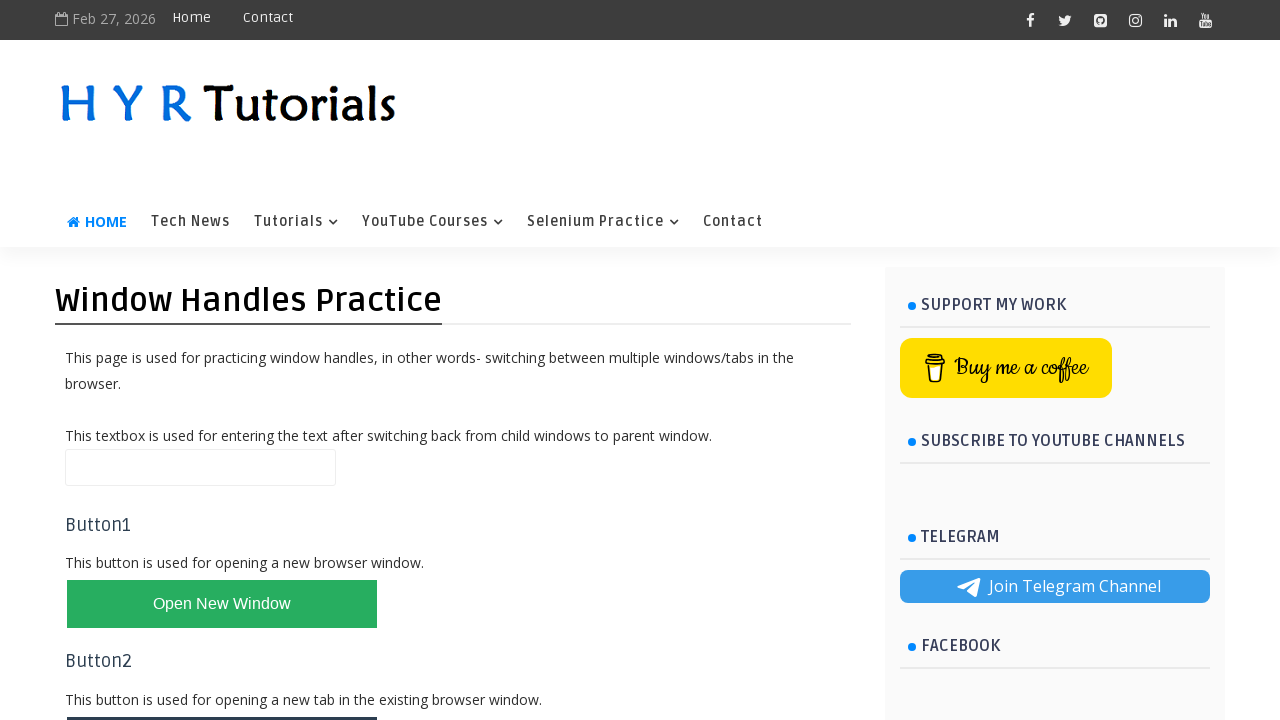

Clicked button to open new tab from parent window at (222, 696) on #newTabBtn
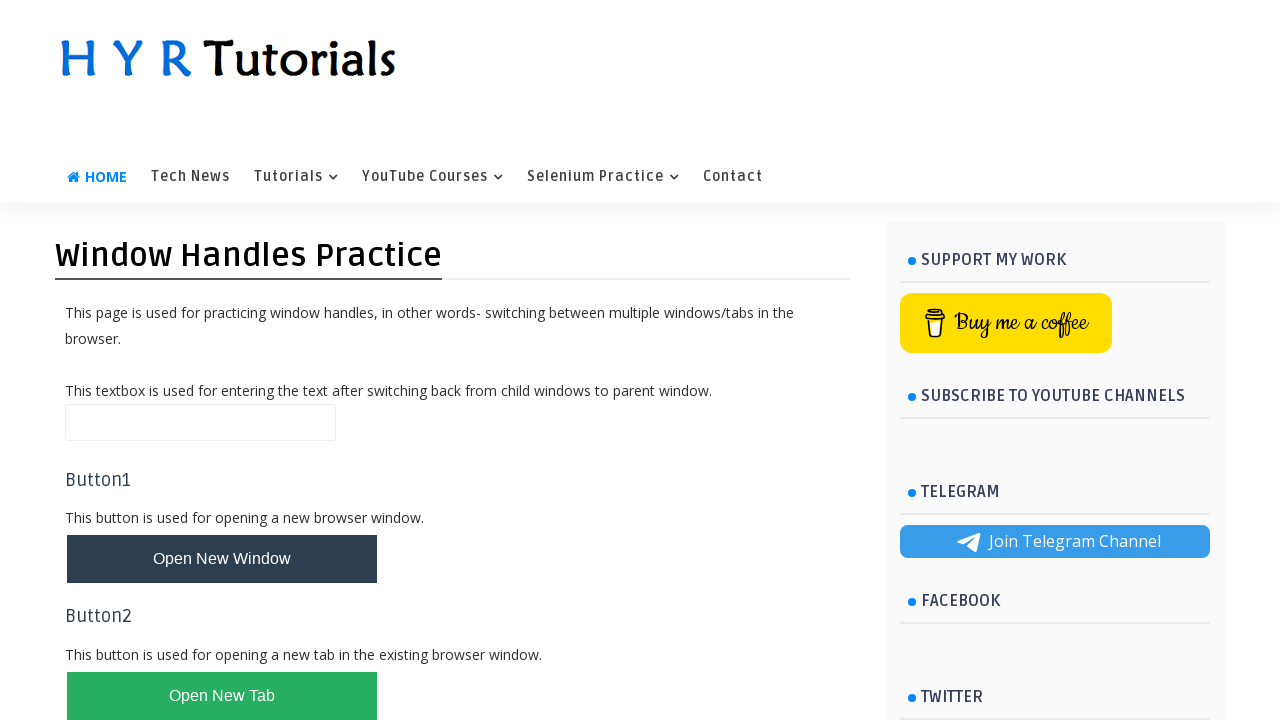

New tab opened and loaded (domcontentloaded)
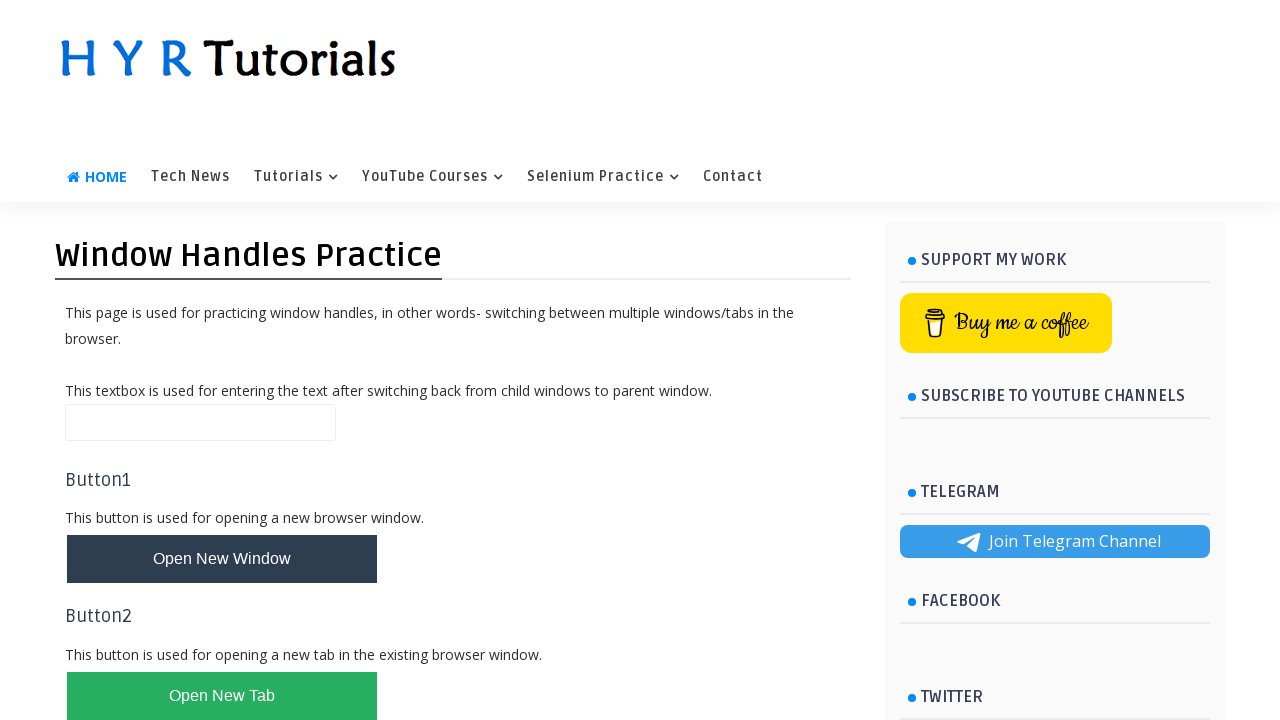

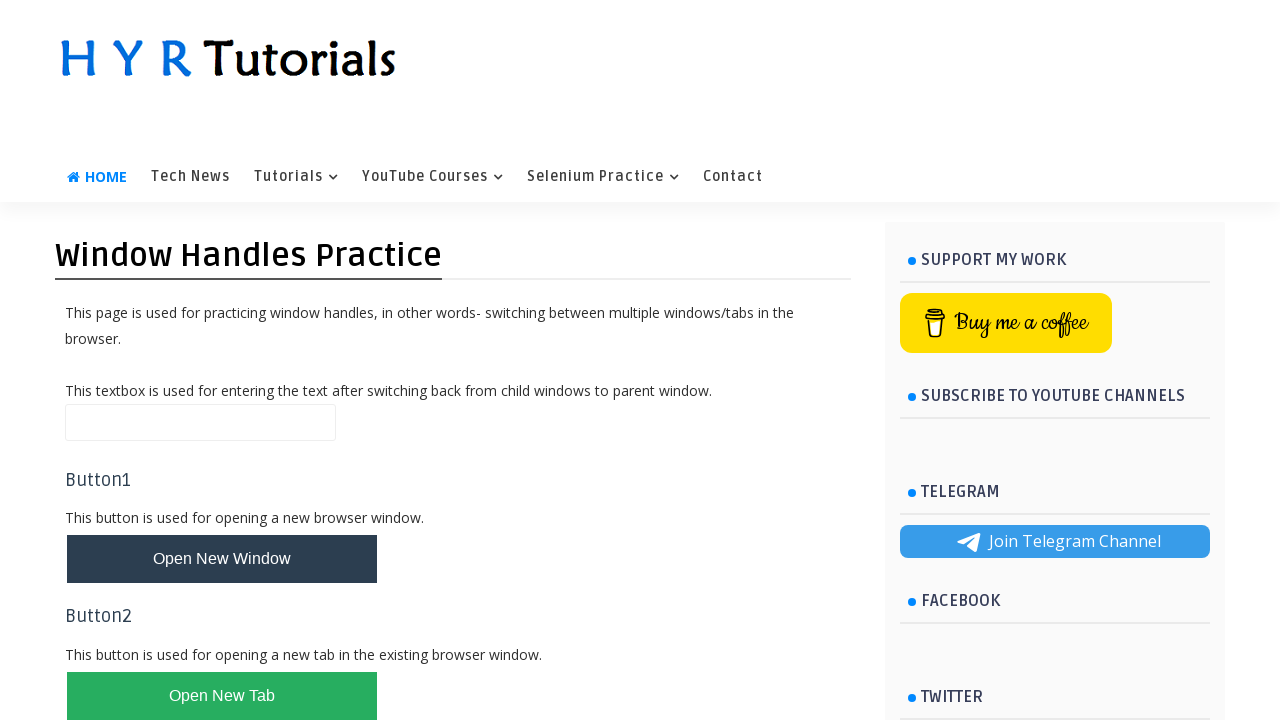